Tests navigation by clicking on the courses link and verifying the URL contains the expected path

Starting URL: https://teachmeskills.by

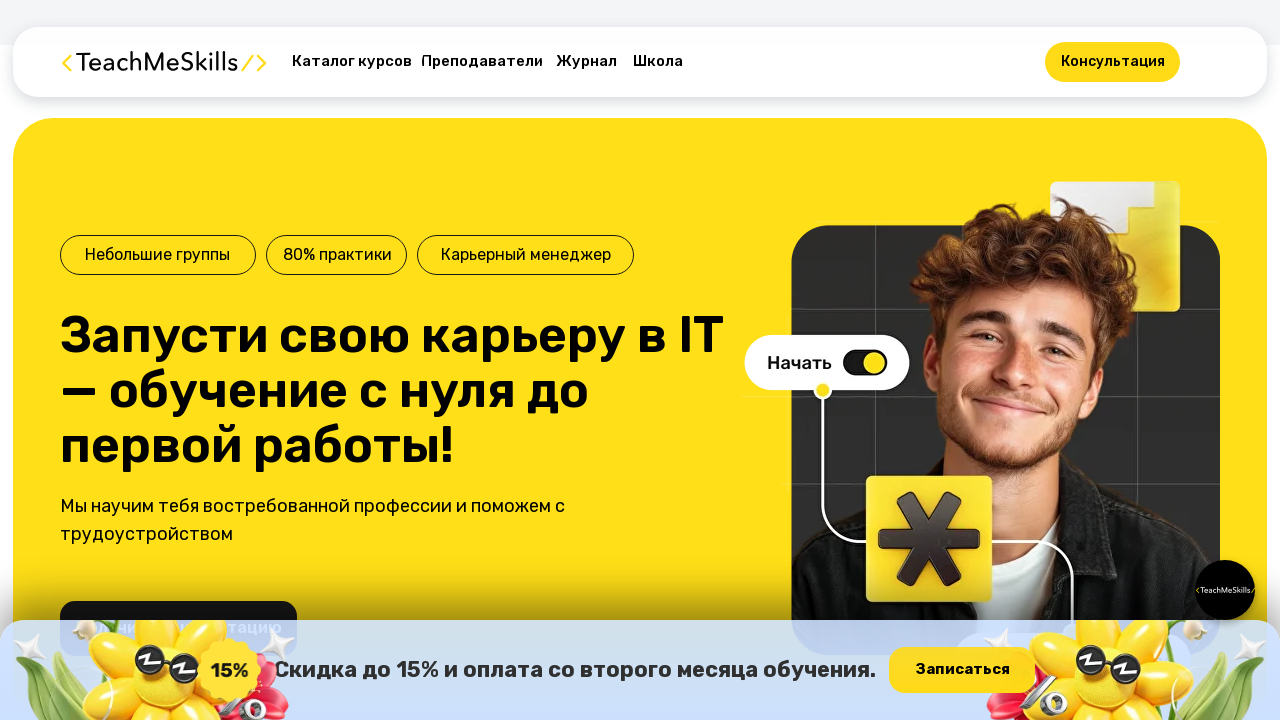

Clicked on the courses link at (352, 62) on a[href*='/kursy']
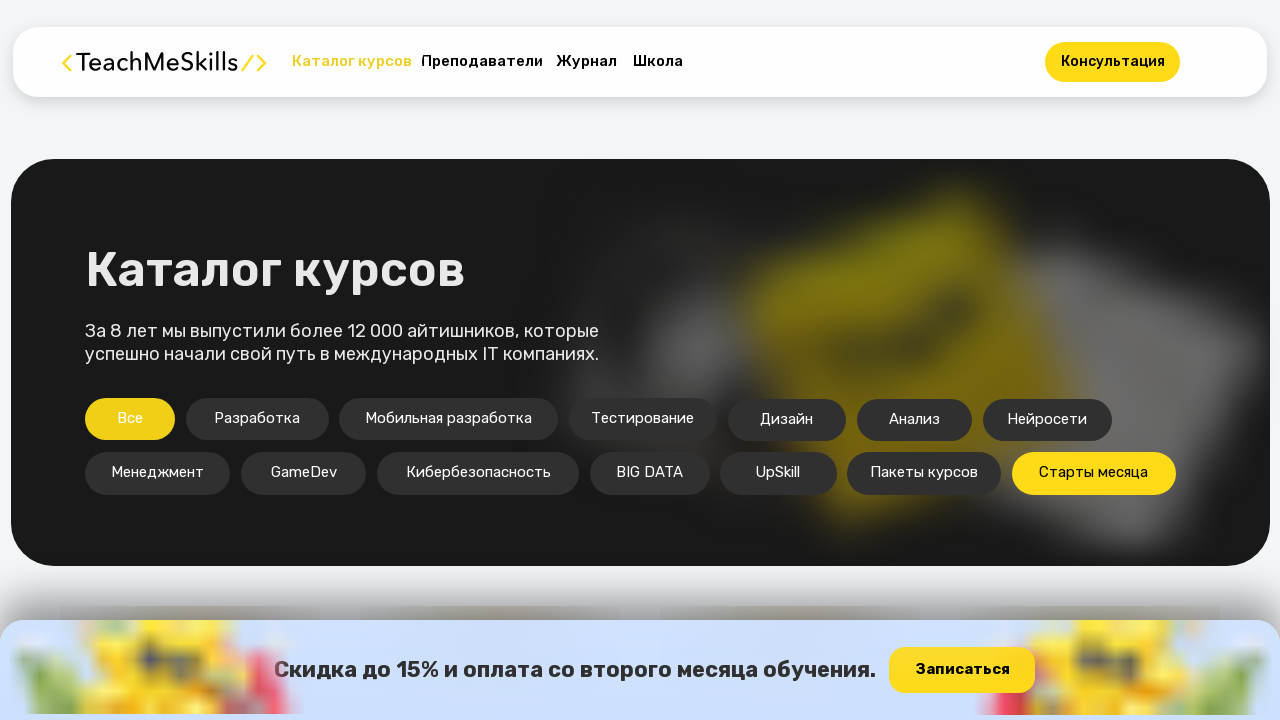

Verified navigation to courses page - URL contains '/kursy'
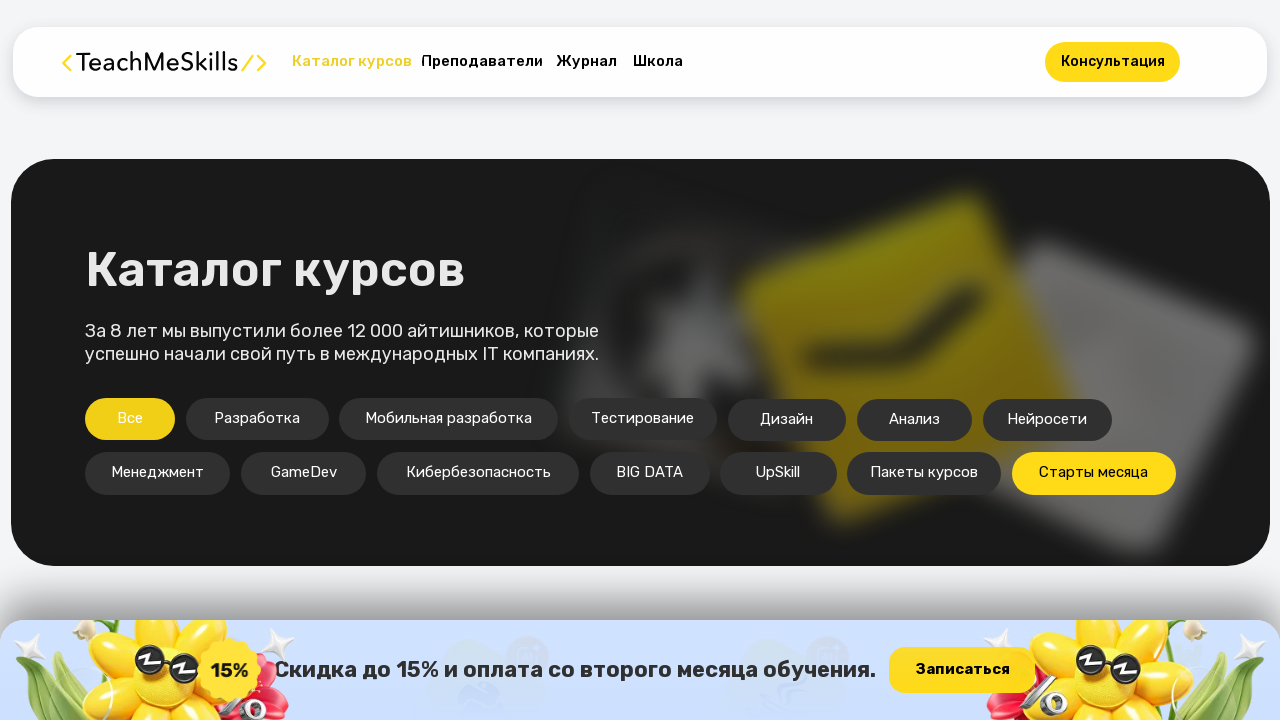

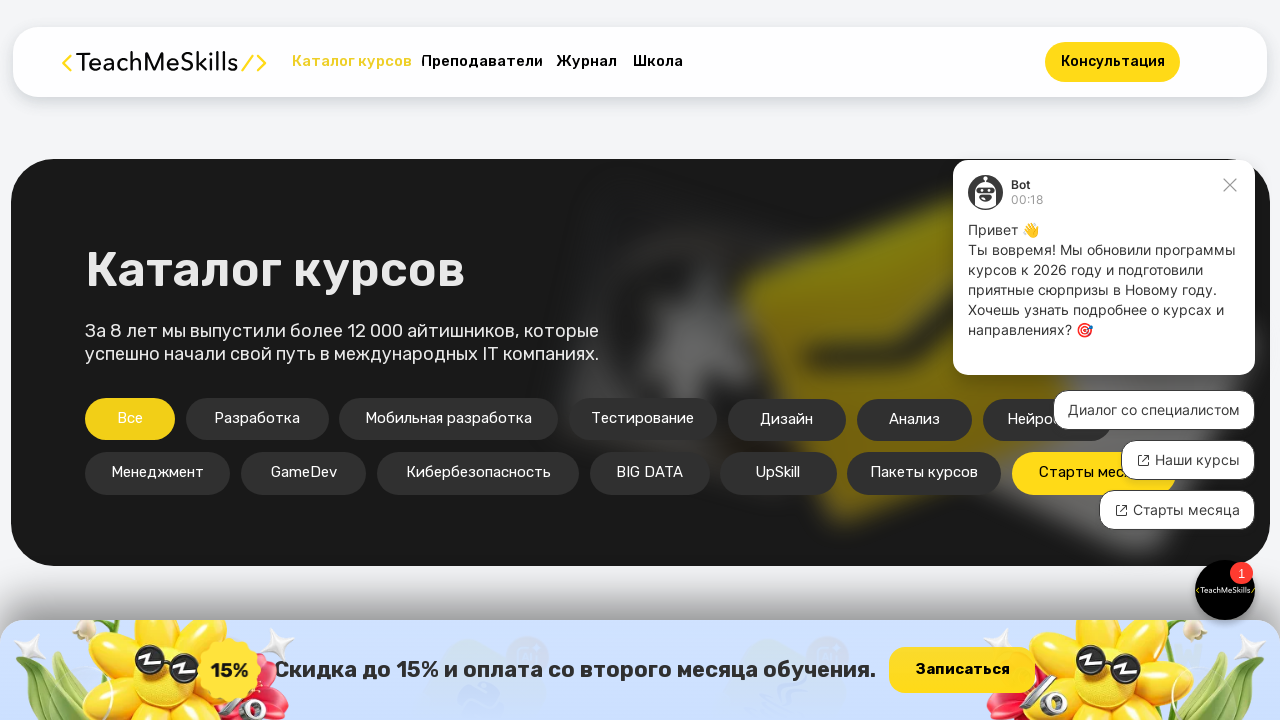